Tests form input functionality by filling a text field with a name, clicking a button to trigger an alert, and accepting the alert dialog.

Starting URL: https://mdn.github.io/learning-area/tools-testing/cross-browser-testing/accessibility/native-keyboard-accessibility.html

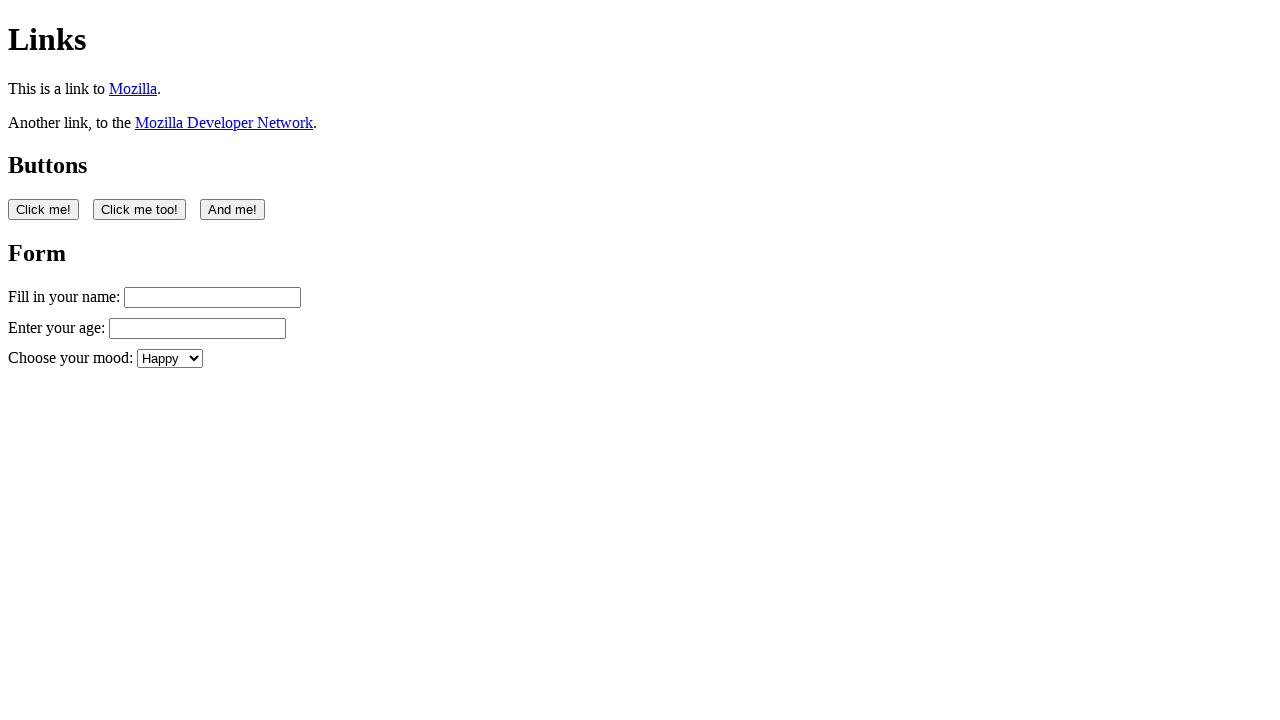

Filled name input field with 'Testing Form Input' on #name
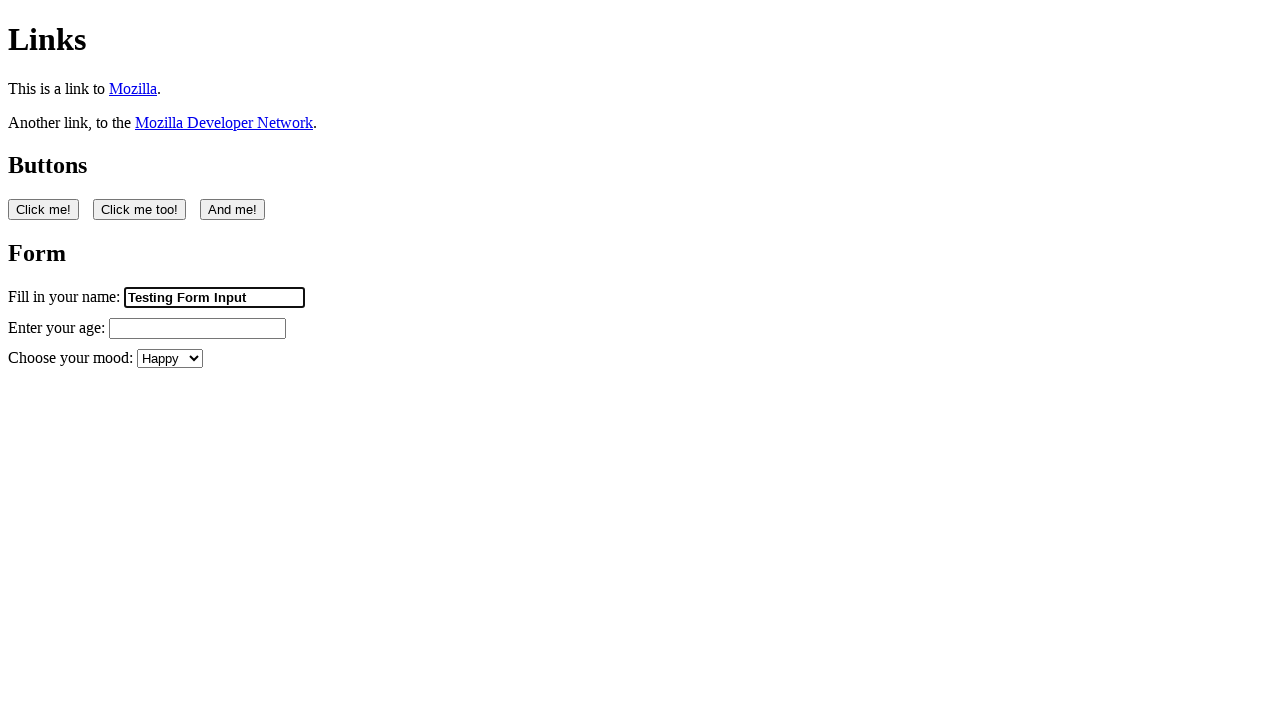

Set up dialog handler to automatically accept alerts
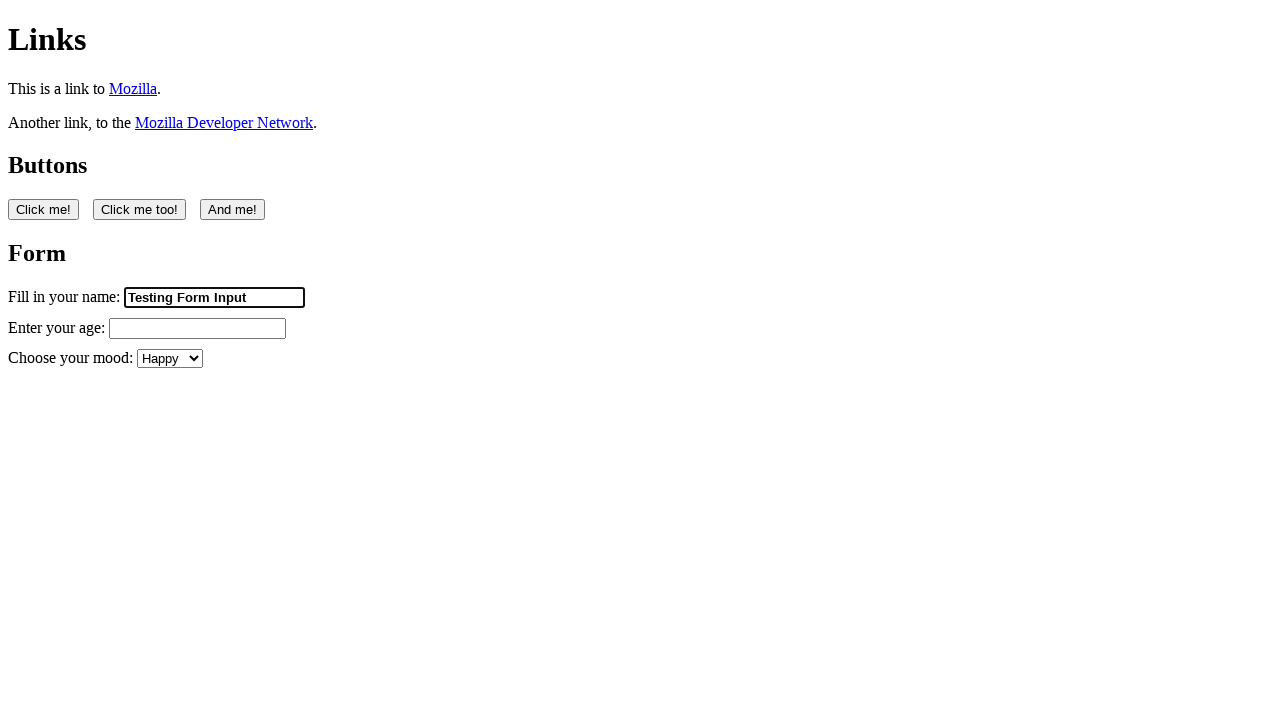

Clicked first button to trigger alert dialog at (44, 209) on button:nth-of-type(1)
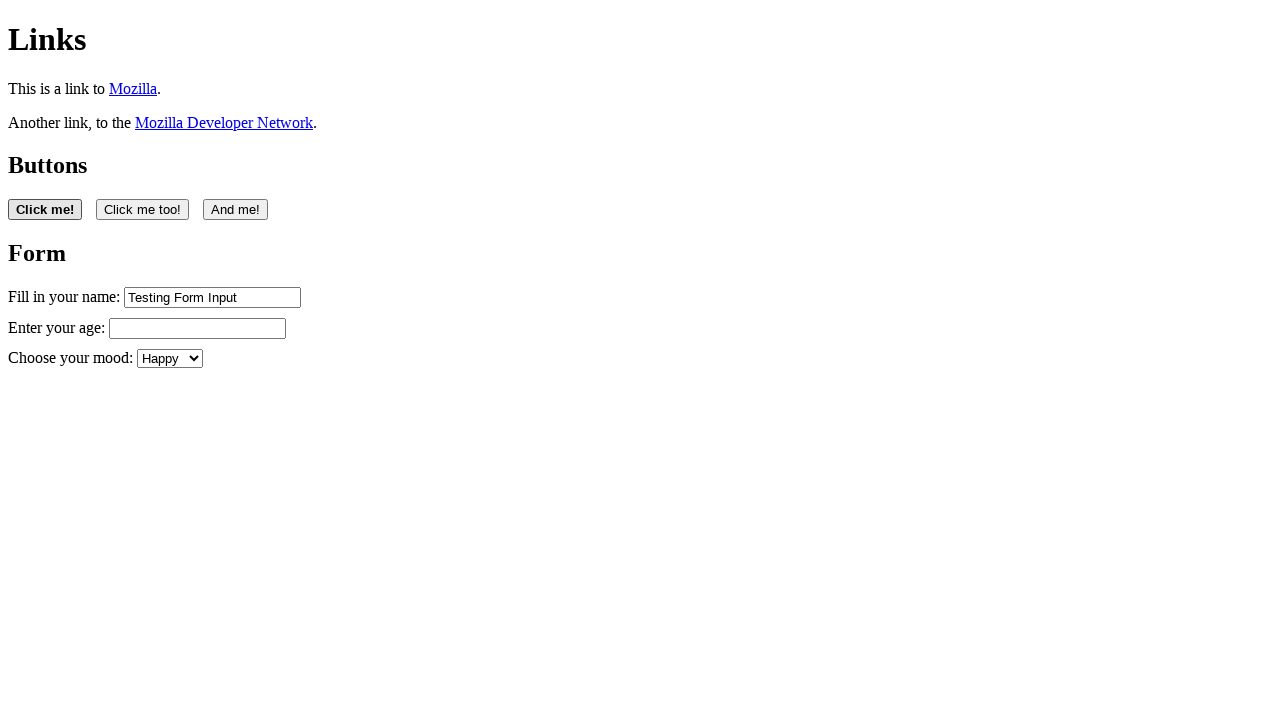

Waited 1000ms for dialog interaction to complete
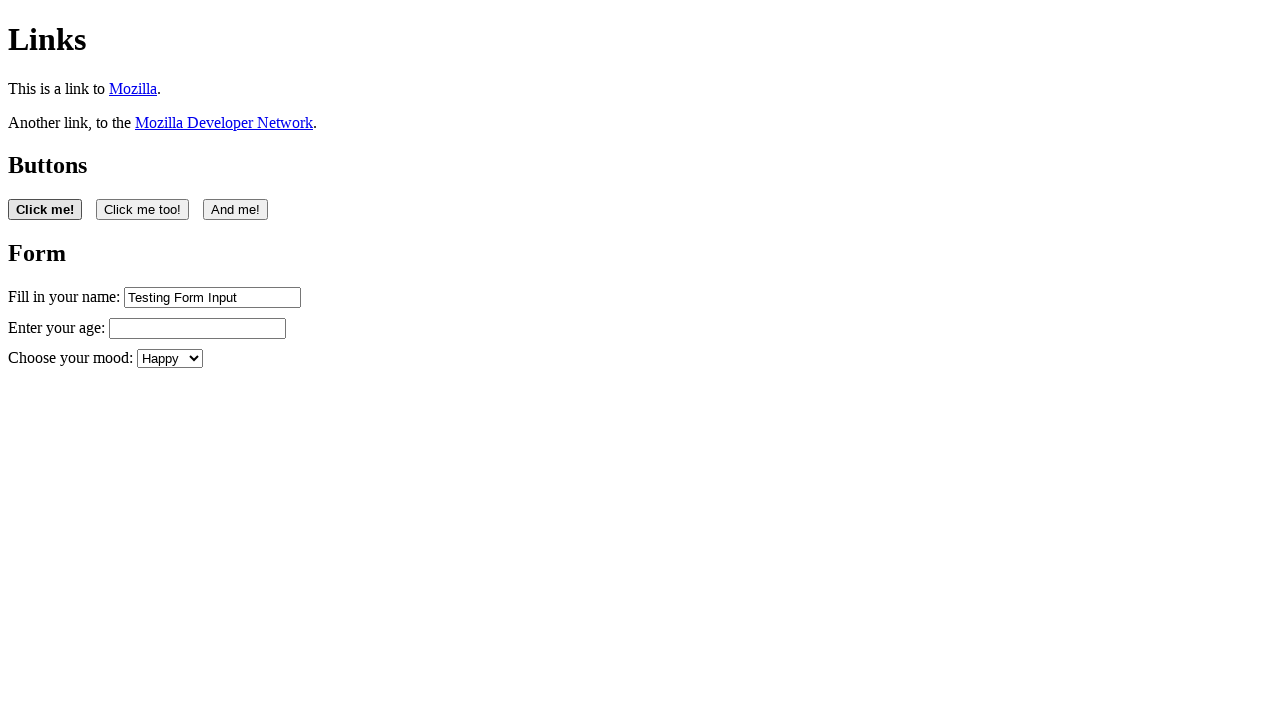

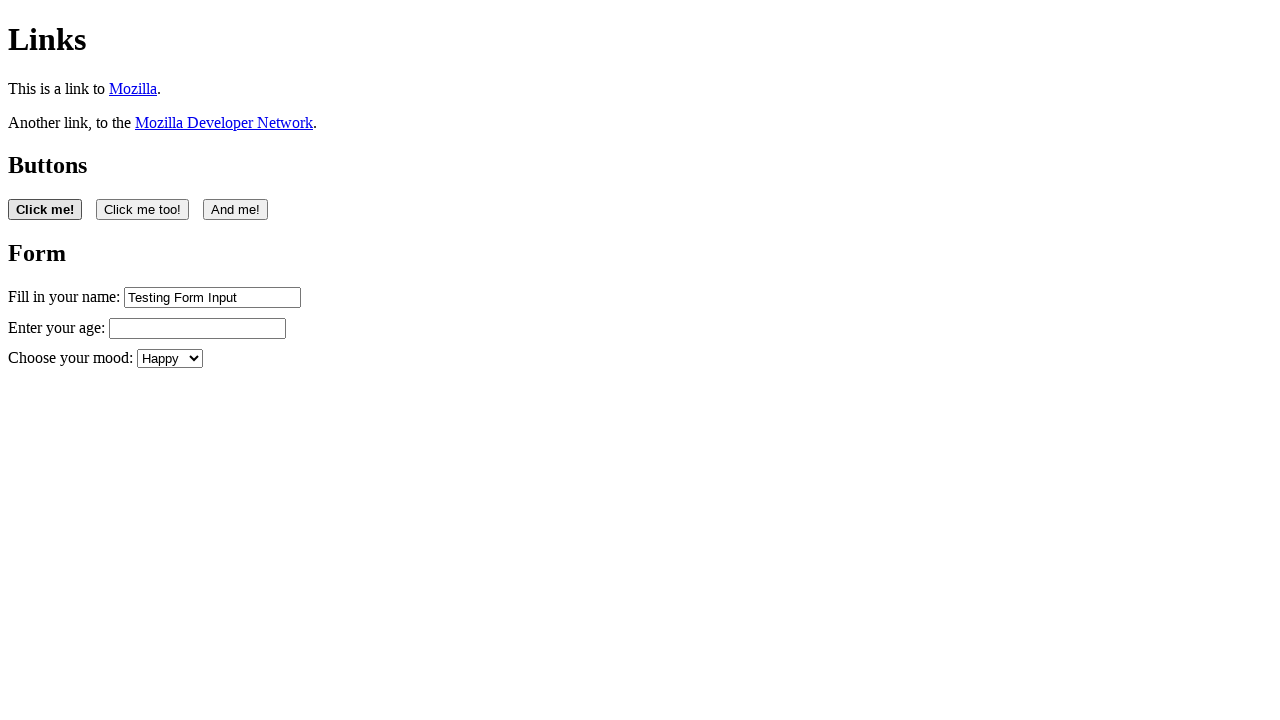